Tests selecting hobbies checkboxes in the practice form

Starting URL: https://demoqa.com/automation-practice-form

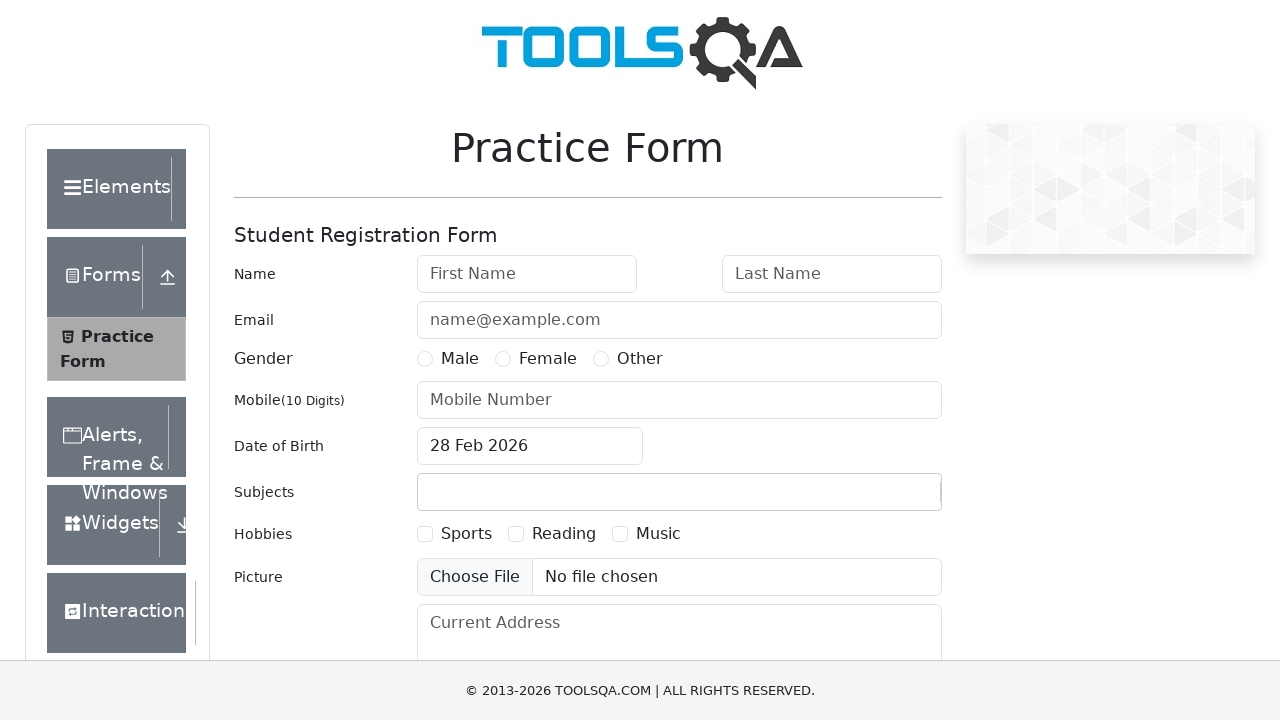

Clicked Reading hobby checkbox at (564, 534) on label[for='hobbies-checkbox-2']
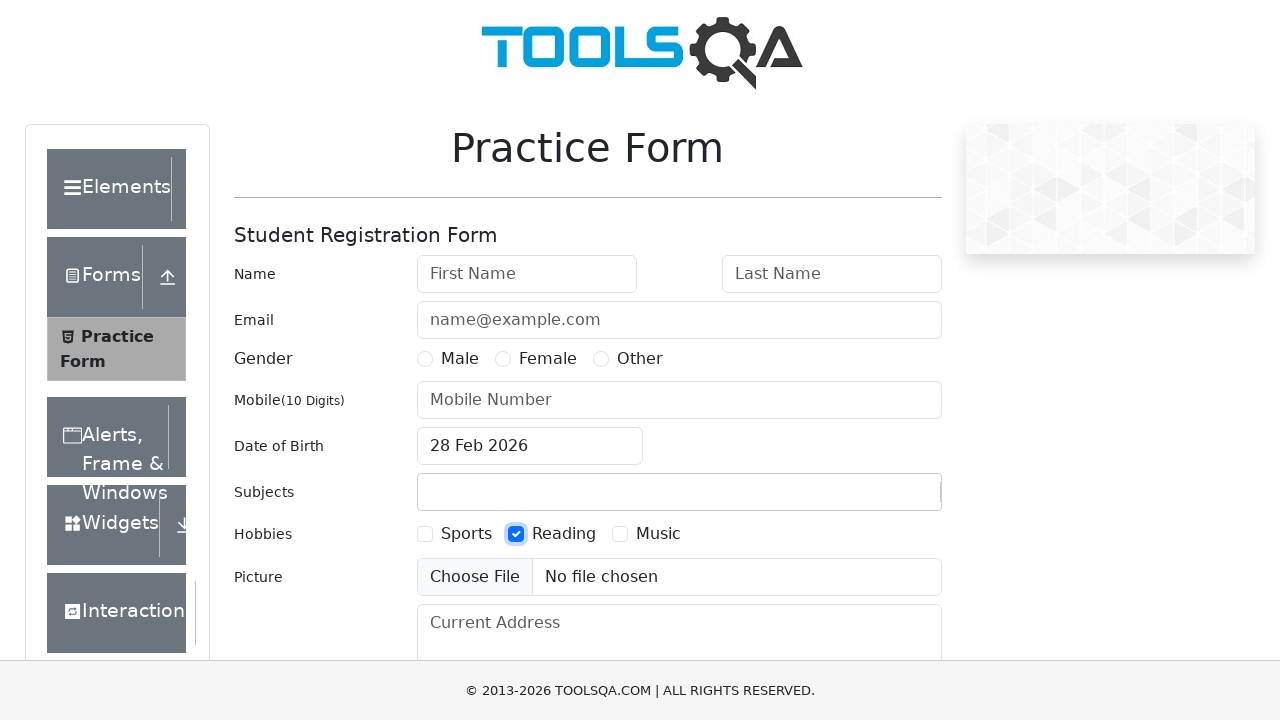

Clicked Music hobby checkbox at (658, 534) on label[for='hobbies-checkbox-3']
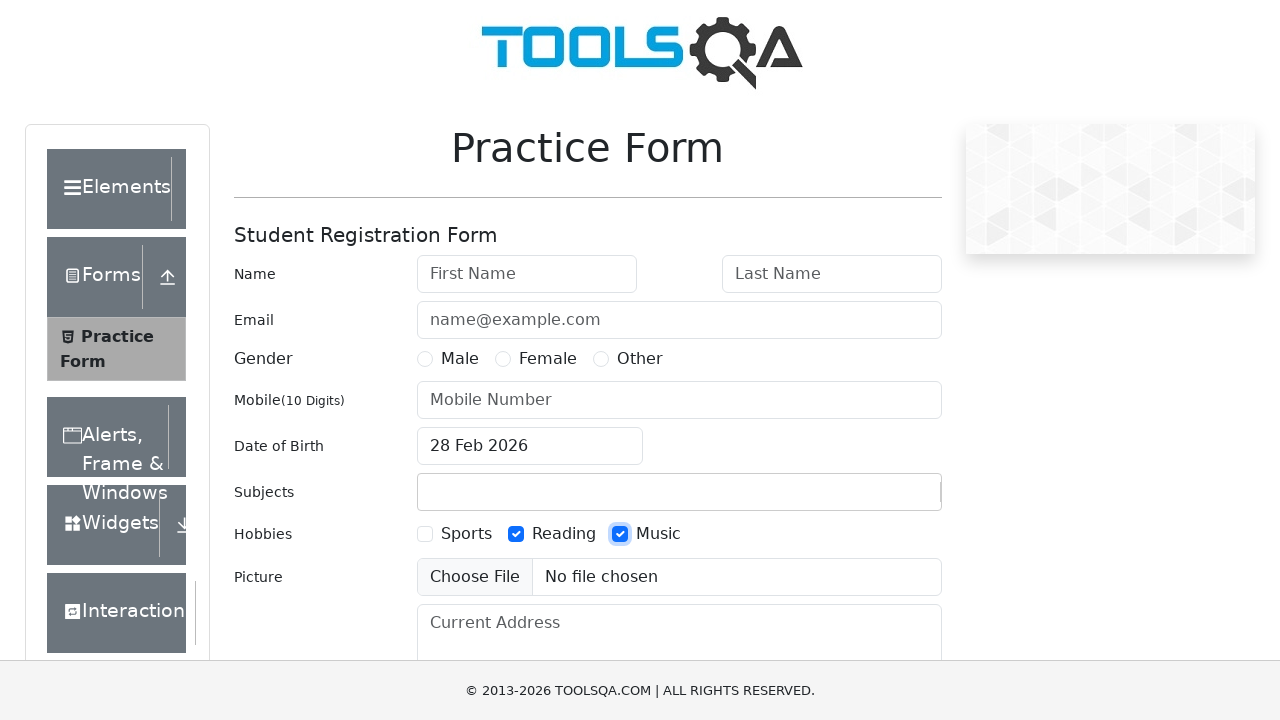

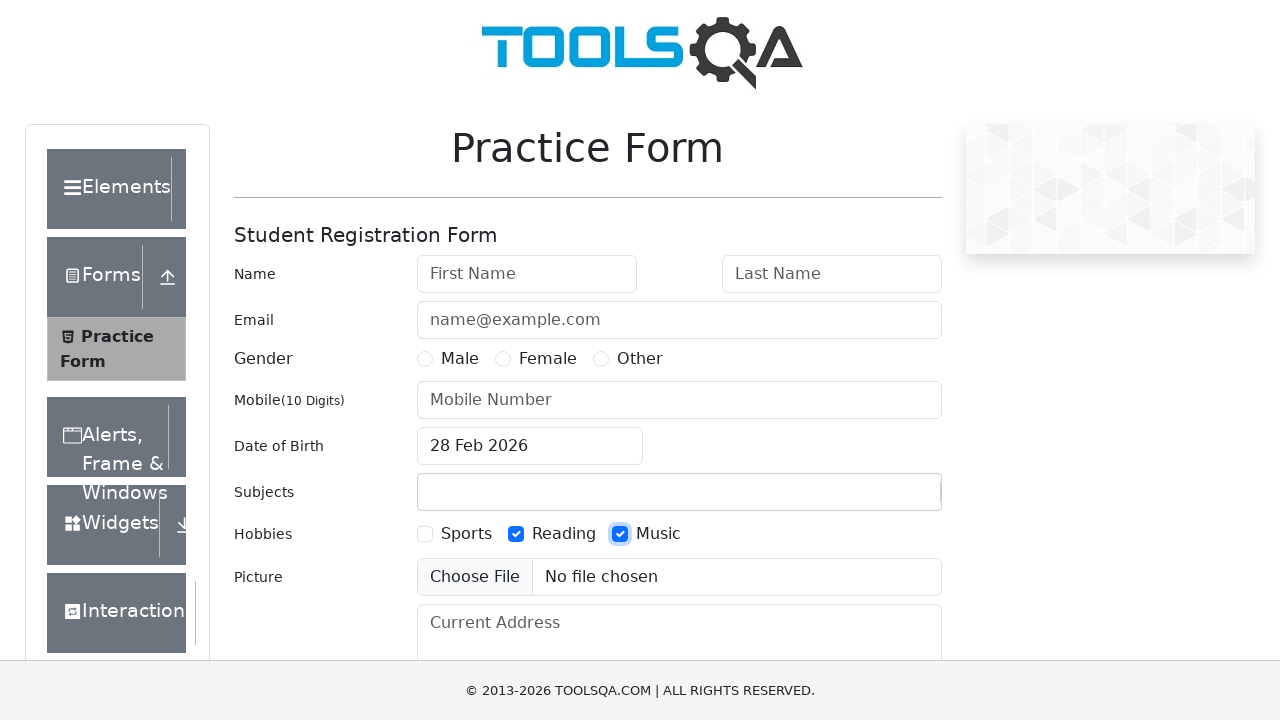